Tests nested iframe interaction by navigating to a tab, switching through multiple iframe levels, and filling a text field within the innermost iframe

Starting URL: https://demo.automationtesting.in/Frames.html

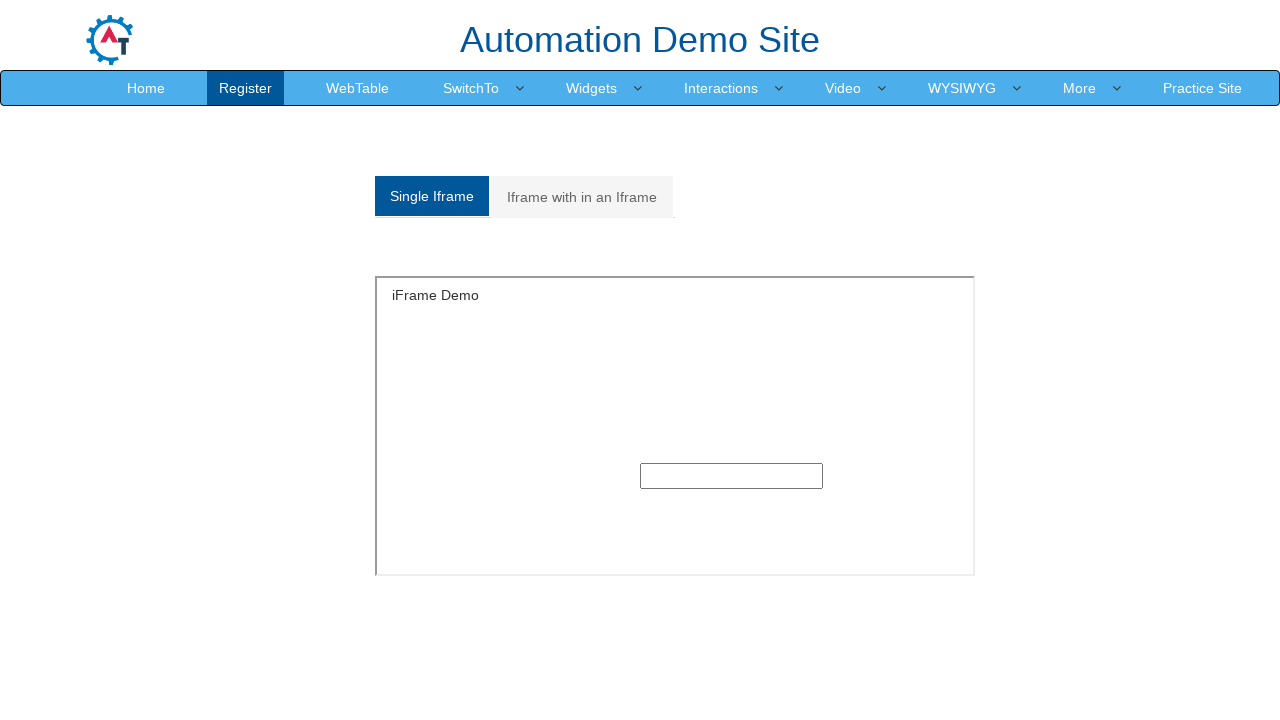

Clicked on 'Iframe with in an Iframe' tab at (582, 197) on xpath=//a[normalize-space()='Iframe with in an Iframe']
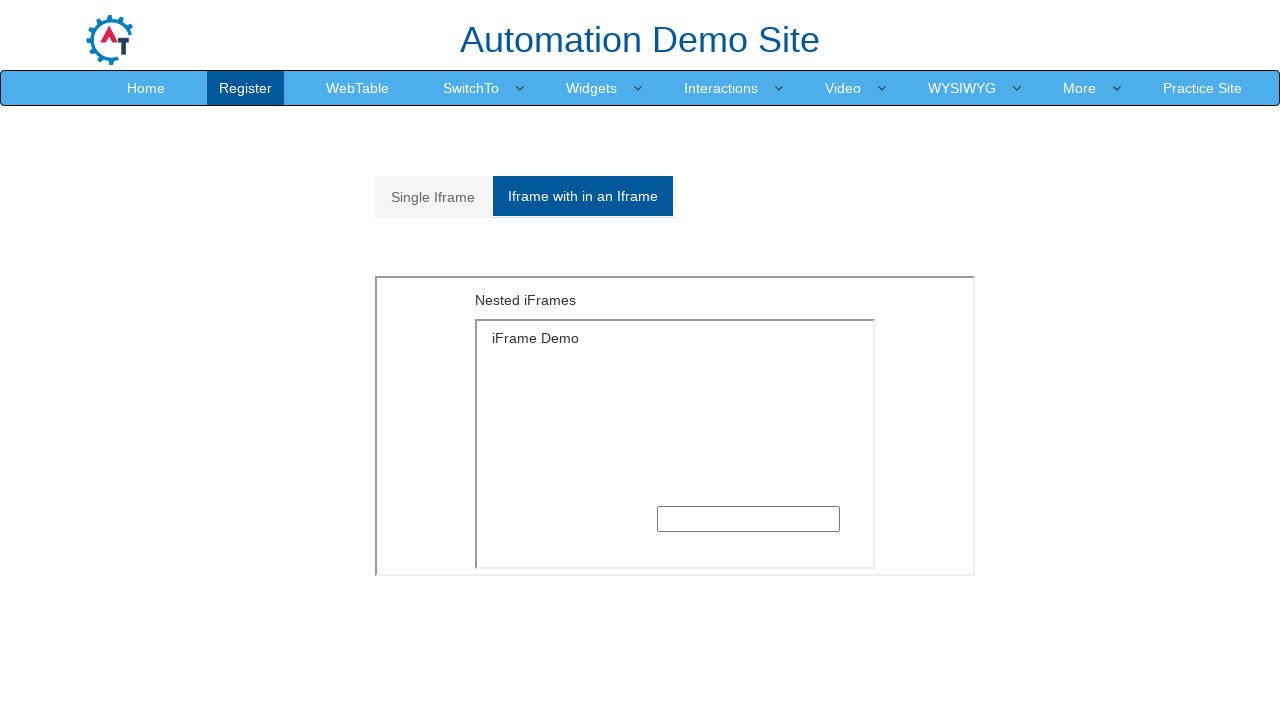

Located outer frame with src='MultipleFrames.html'
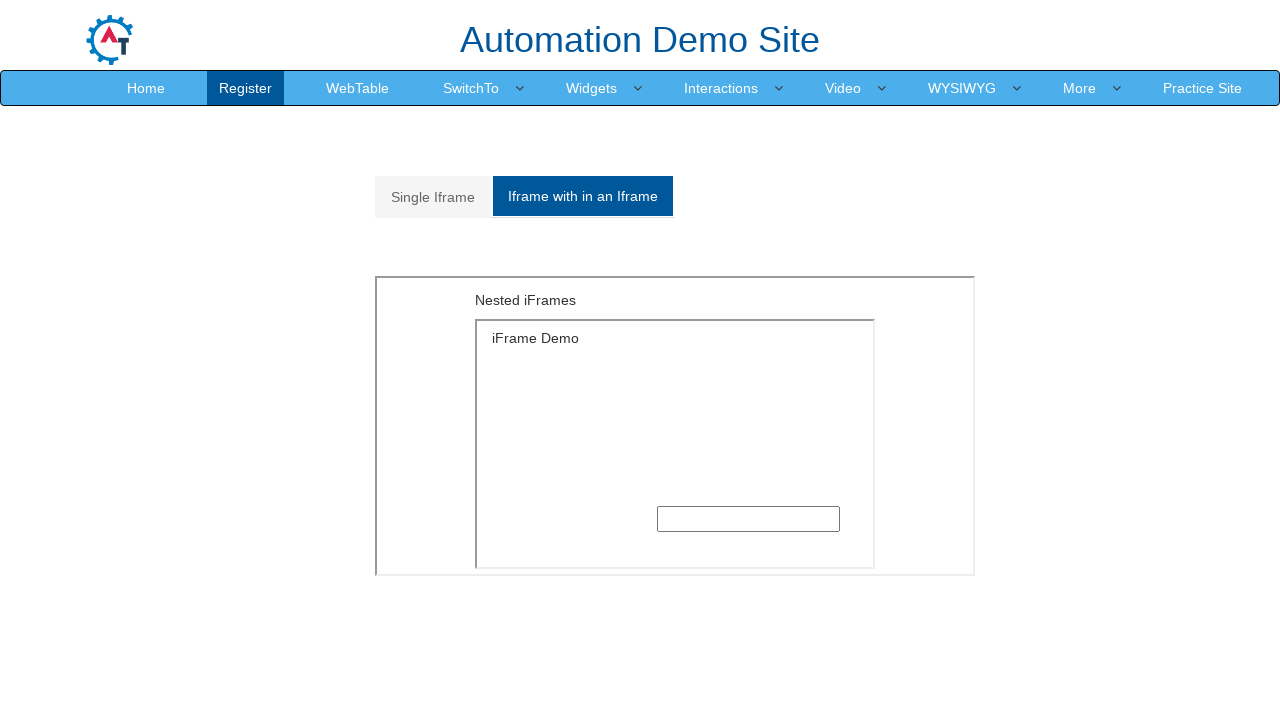

Located inner frame with src='SingleFrame.html' within outer frame
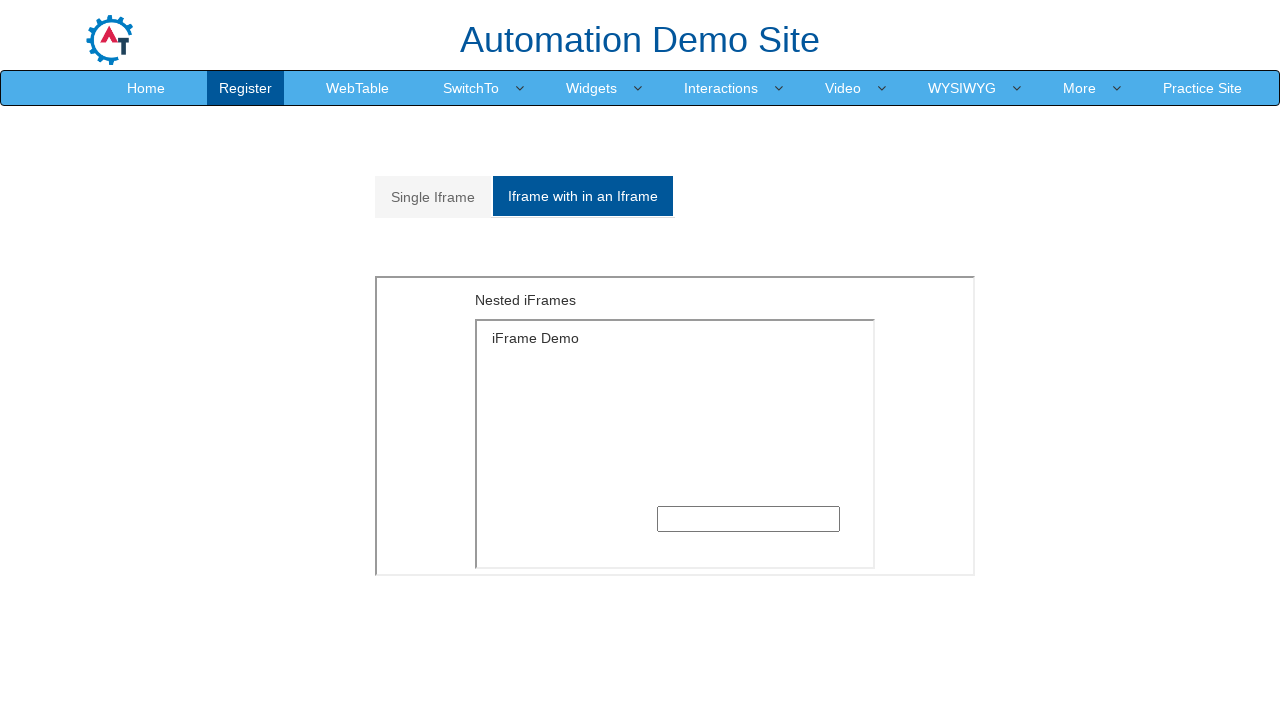

Filled text field in inner frame with 'welcome' on xpath=//iframe[@src='MultipleFrames.html'] >> internal:control=enter-frame >> xp
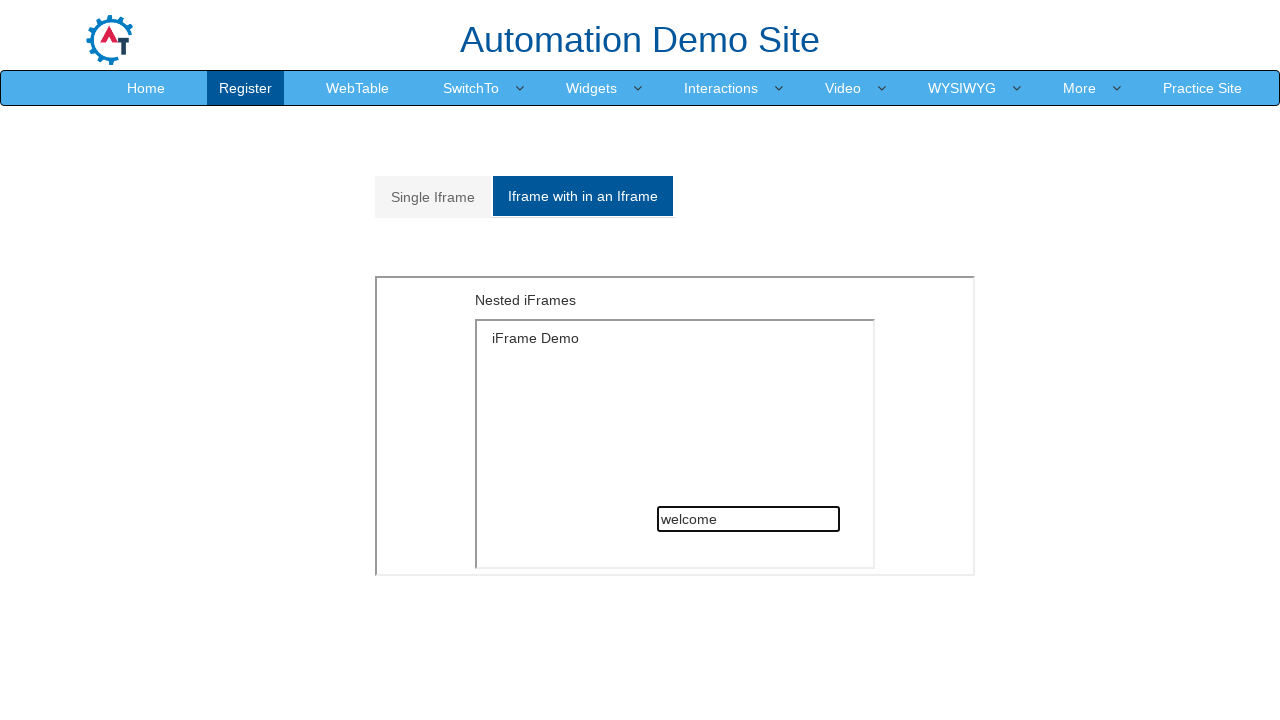

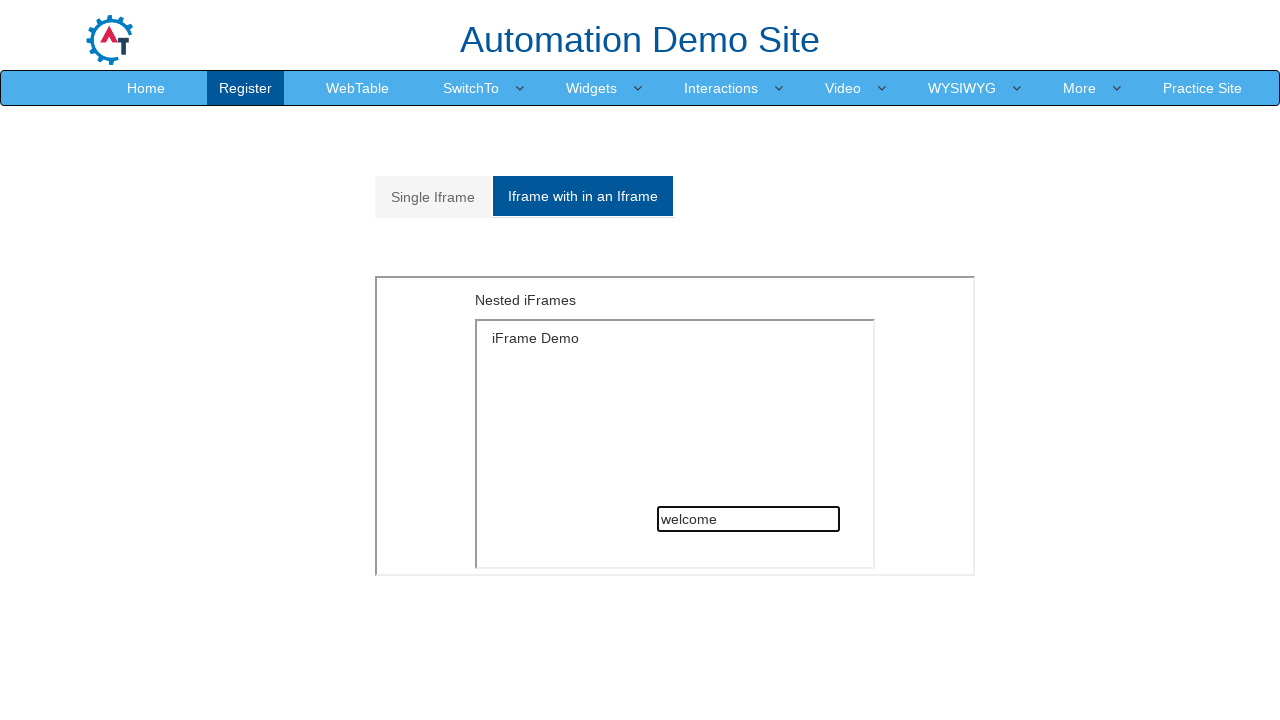